Tests configuring the Chromium issue tracker table view by adding "Created" and "Component" columns through the column configuration menu, then verifies the table displays properly.

Starting URL: https://issues.chromium.org/issues?q=status:open

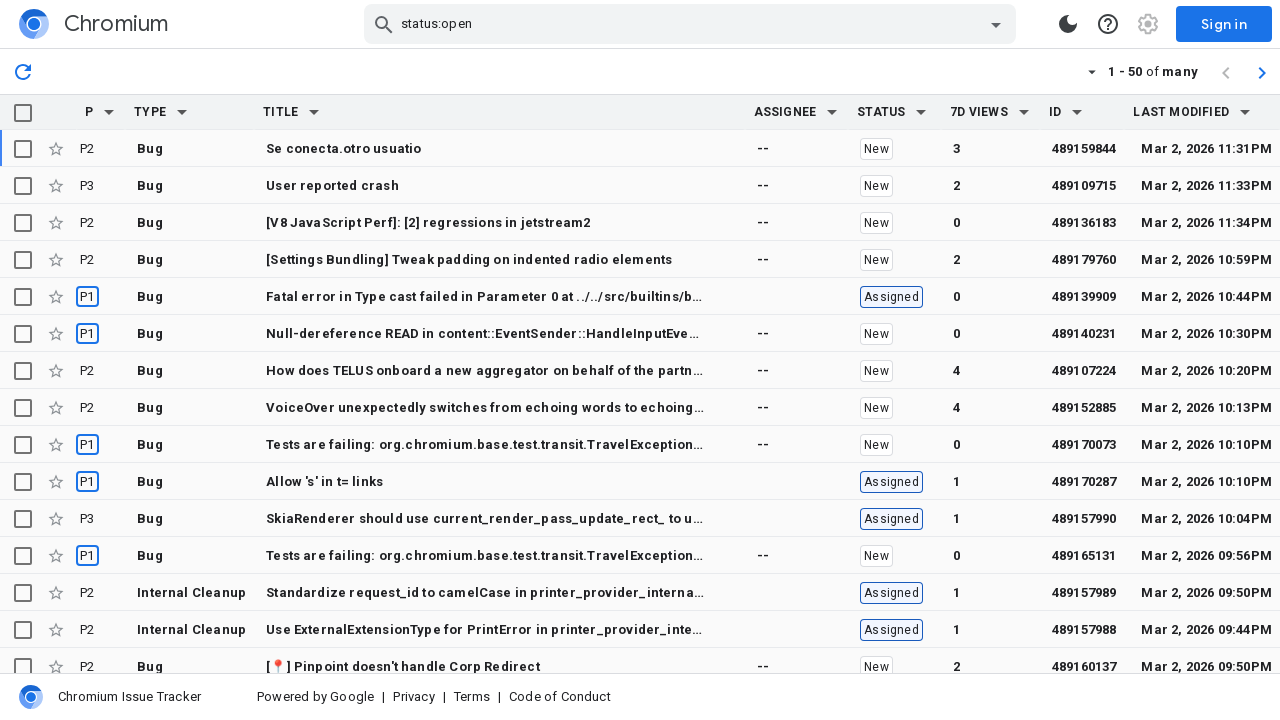

Table loaded successfully
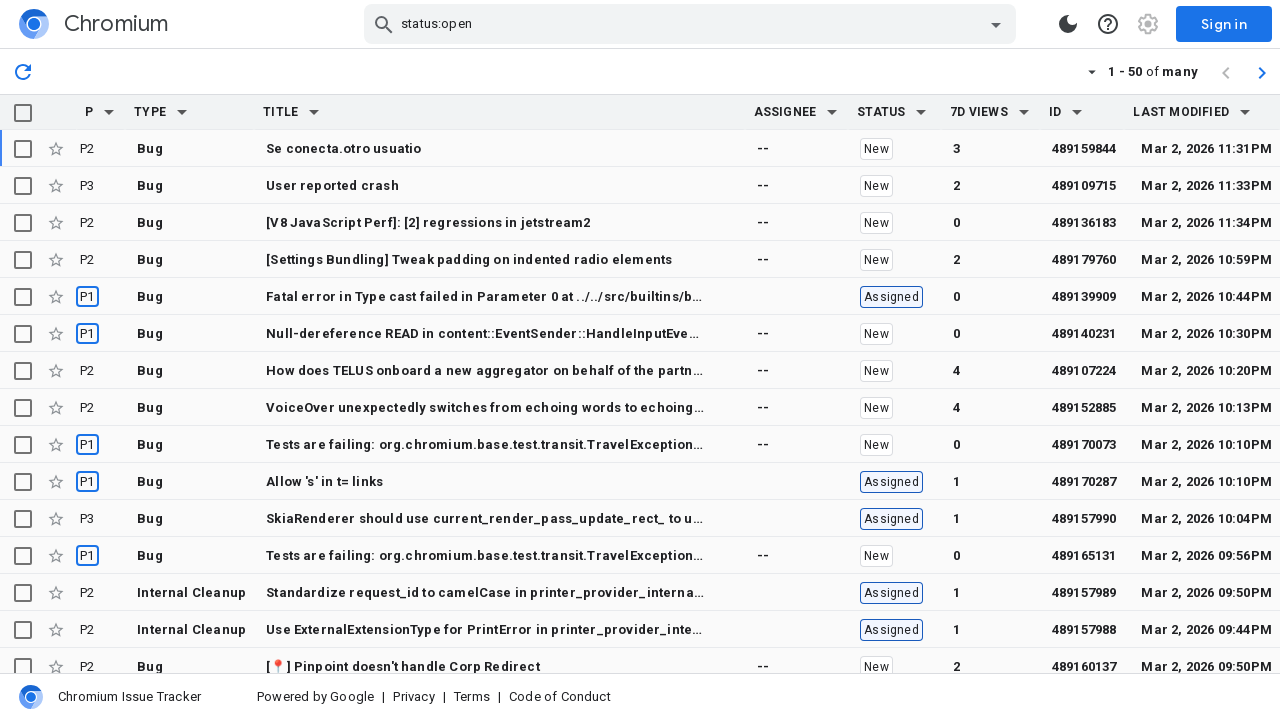

Clicked column configuration menu for Last modified column at (1245, 112) on div[aria-label="Last modified column configuration"]
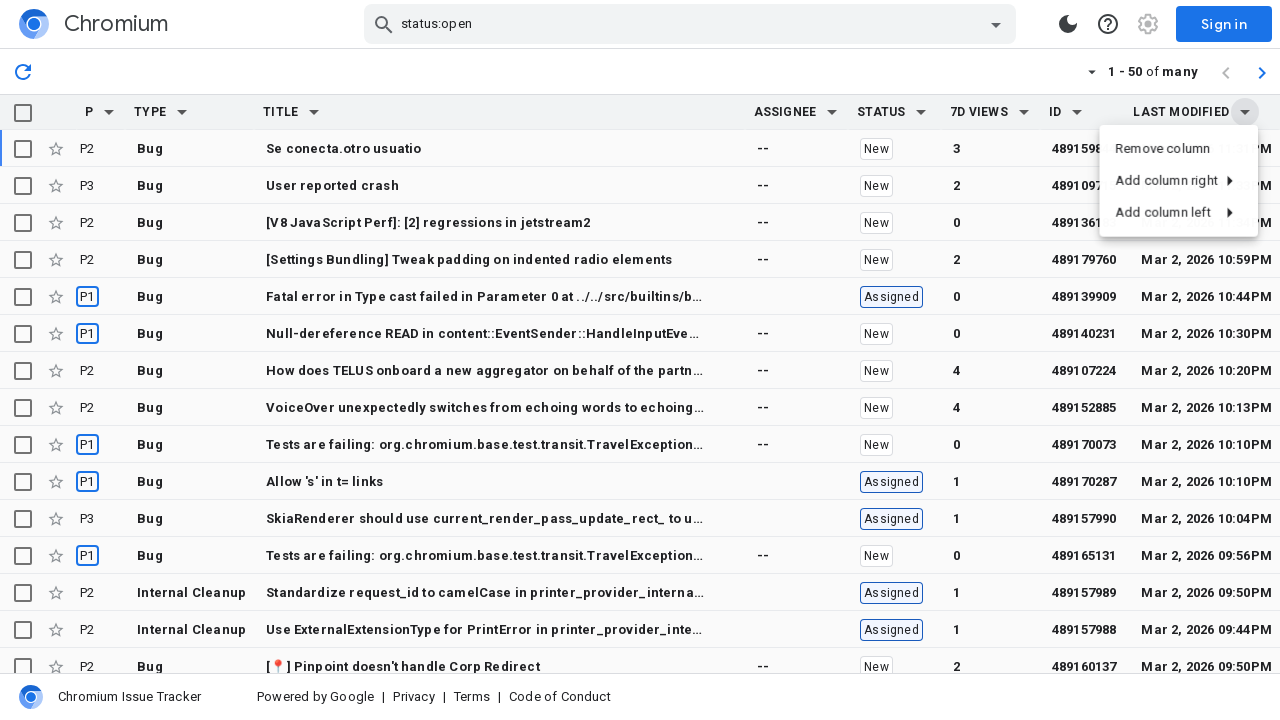

Waited 500ms for menu animation
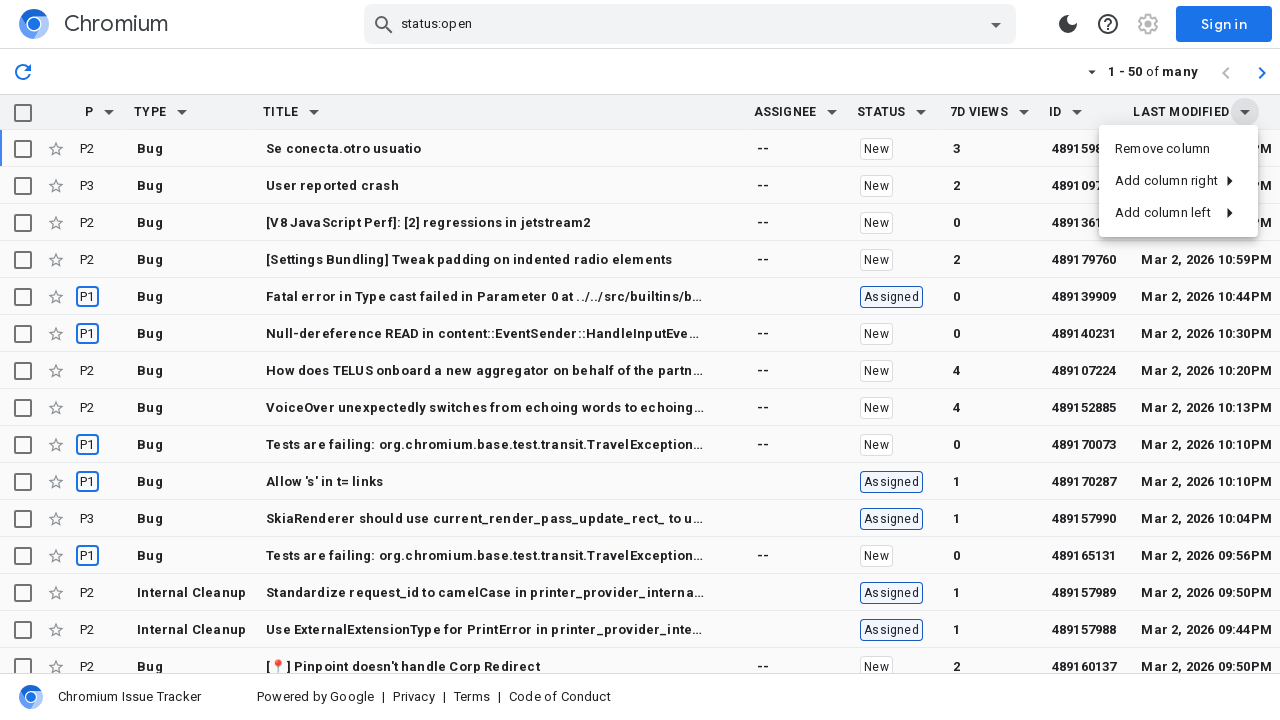

Clicked 'Add column right' option at (1166, 181) on internal:text="Add column right"i
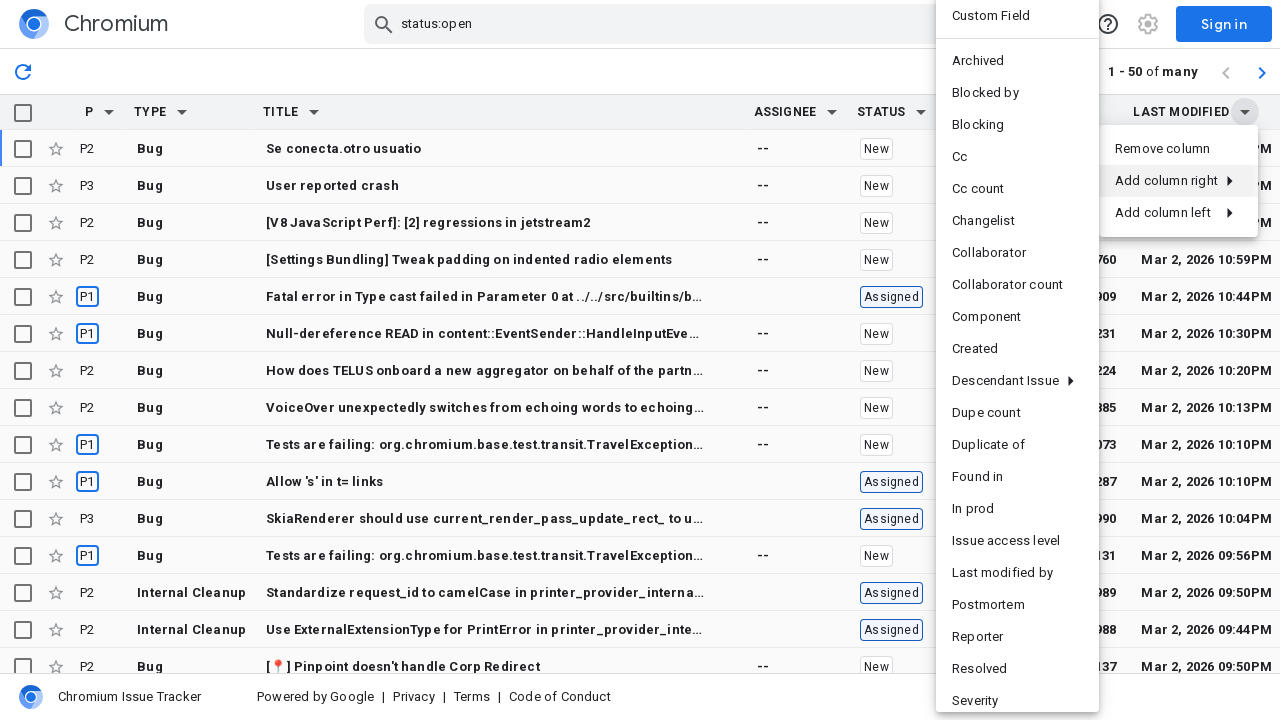

Waited 500ms for submenu to appear
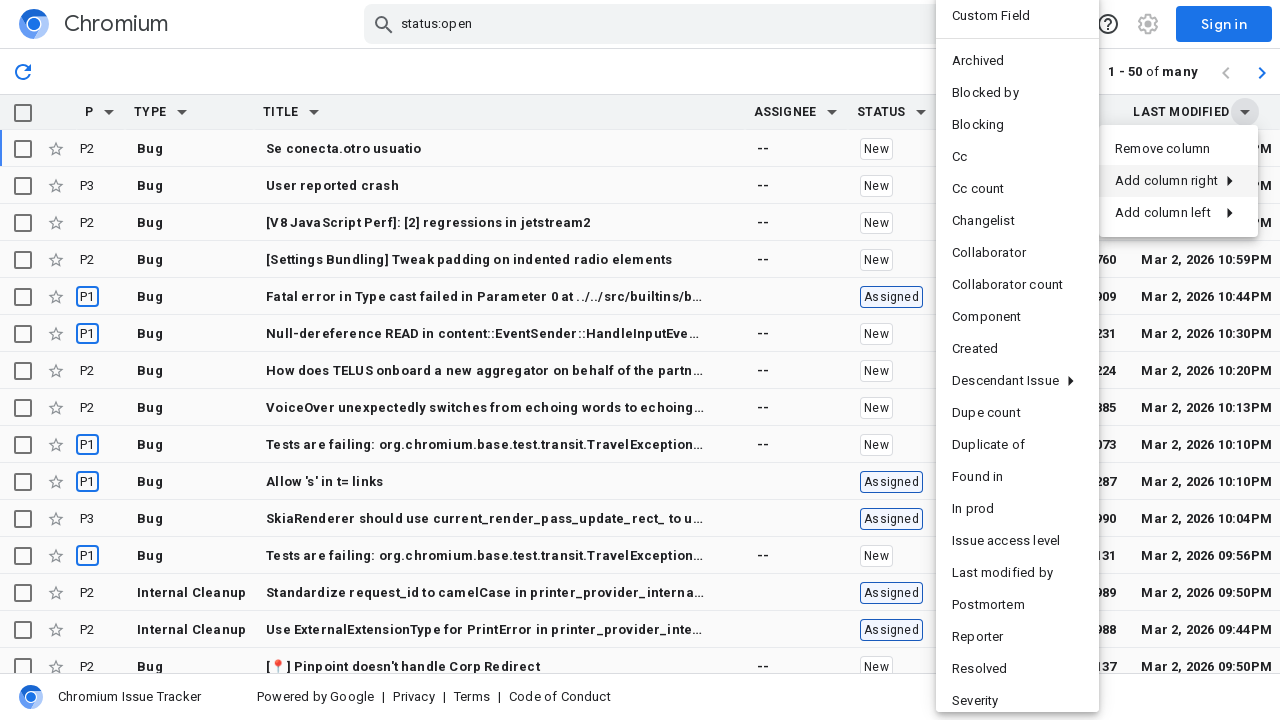

Selected 'Created' column from menu at (1017, 349) on internal:role=menuitem[name="Created"i]
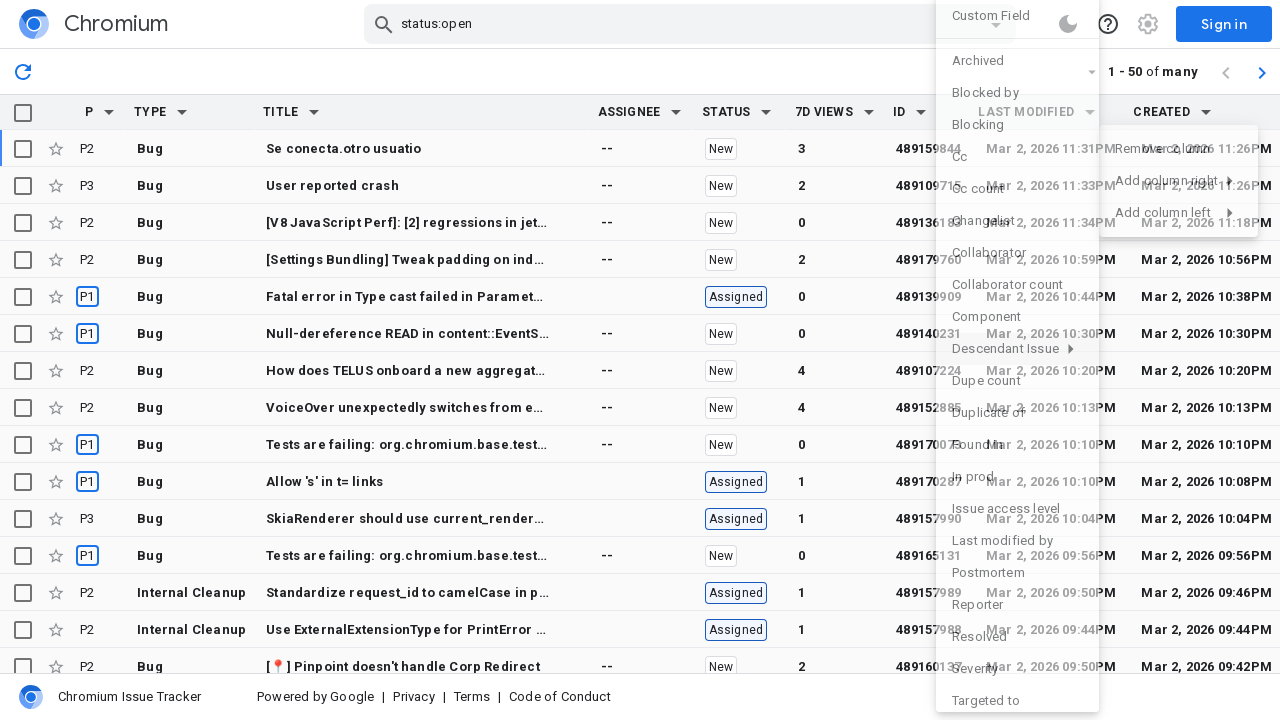

Waited 500ms for Created column to be added
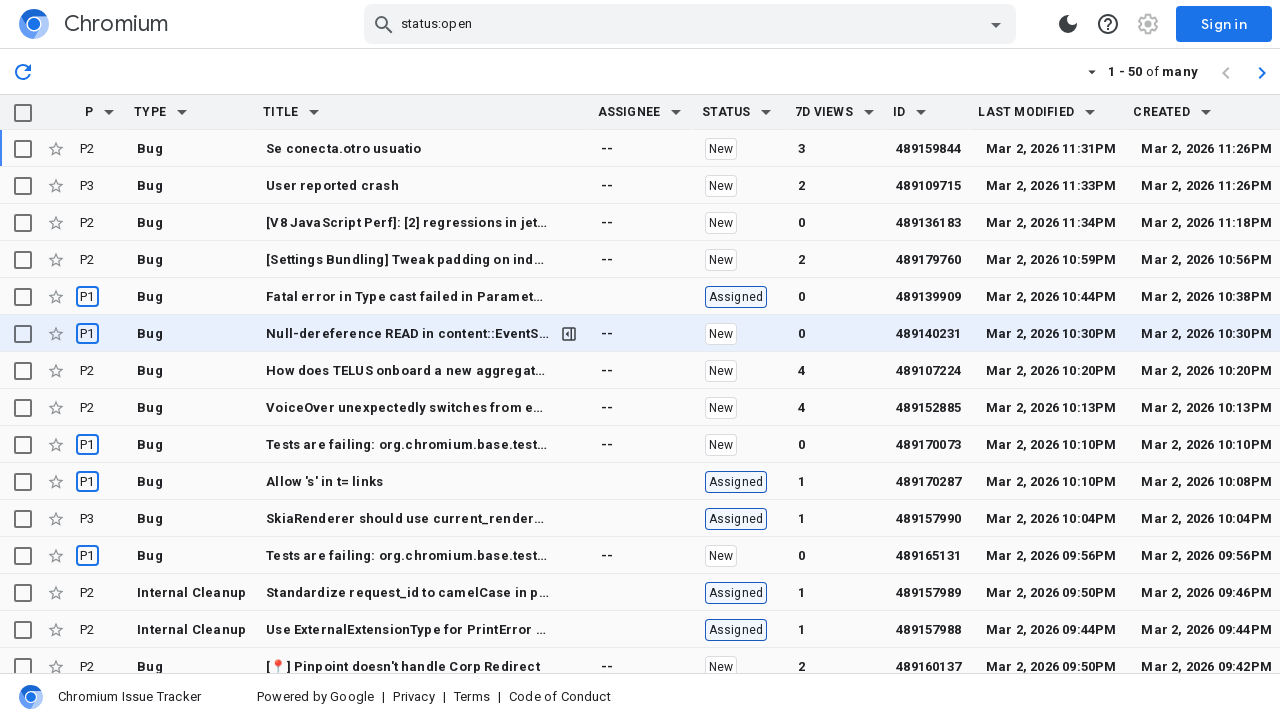

Clicked column configuration menu again for Last modified column at (1089, 112) on div[aria-label="Last modified column configuration"]
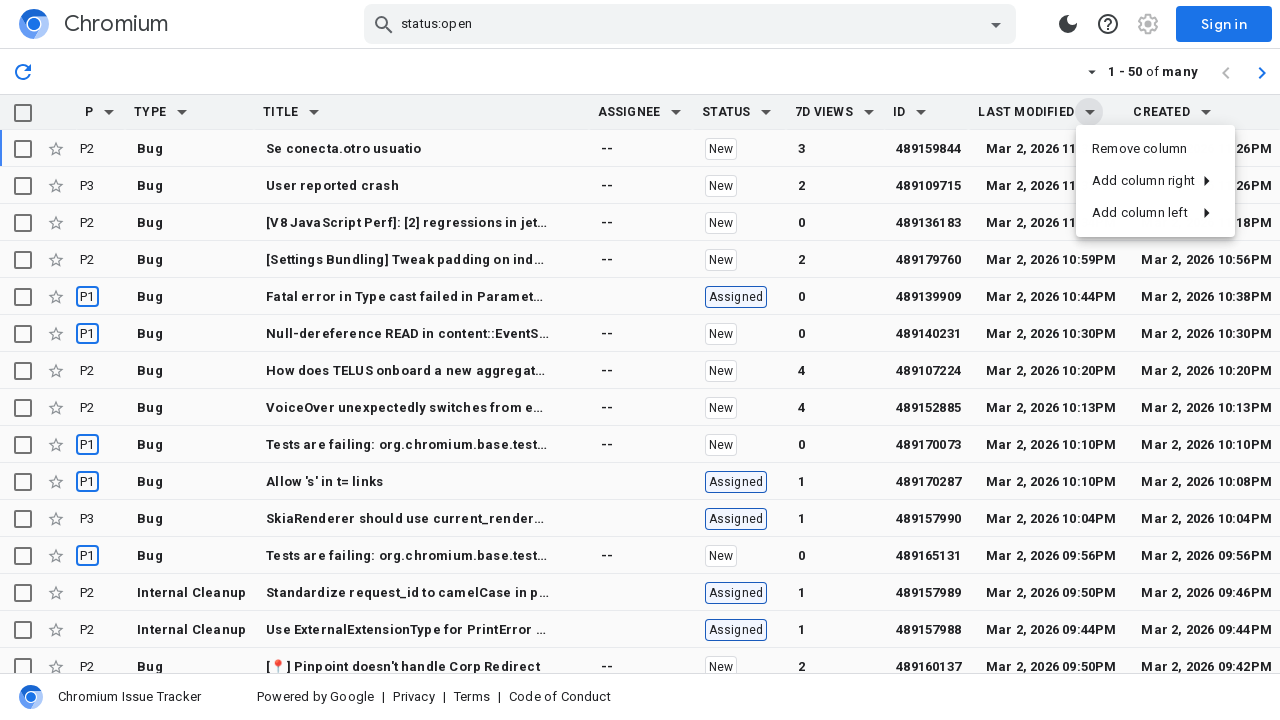

Waited 500ms for menu animation
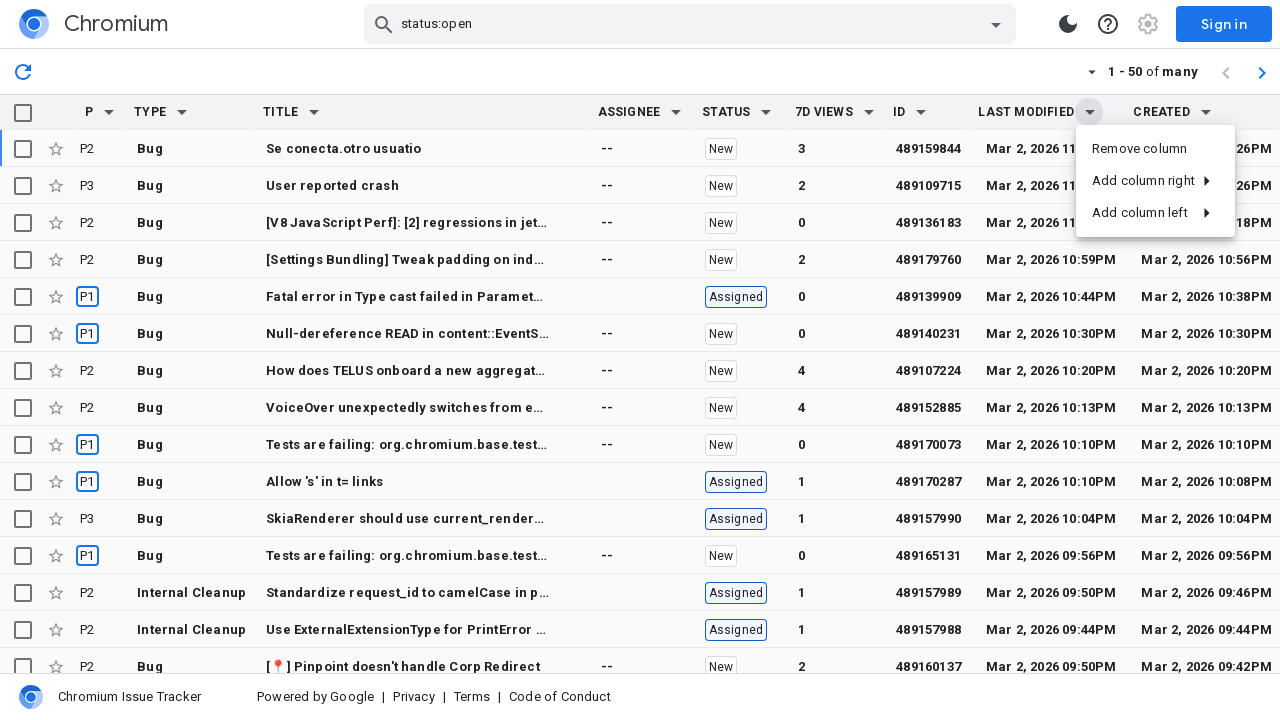

Clicked 'Add column right' option again at (1144, 181) on internal:text="Add column right"i
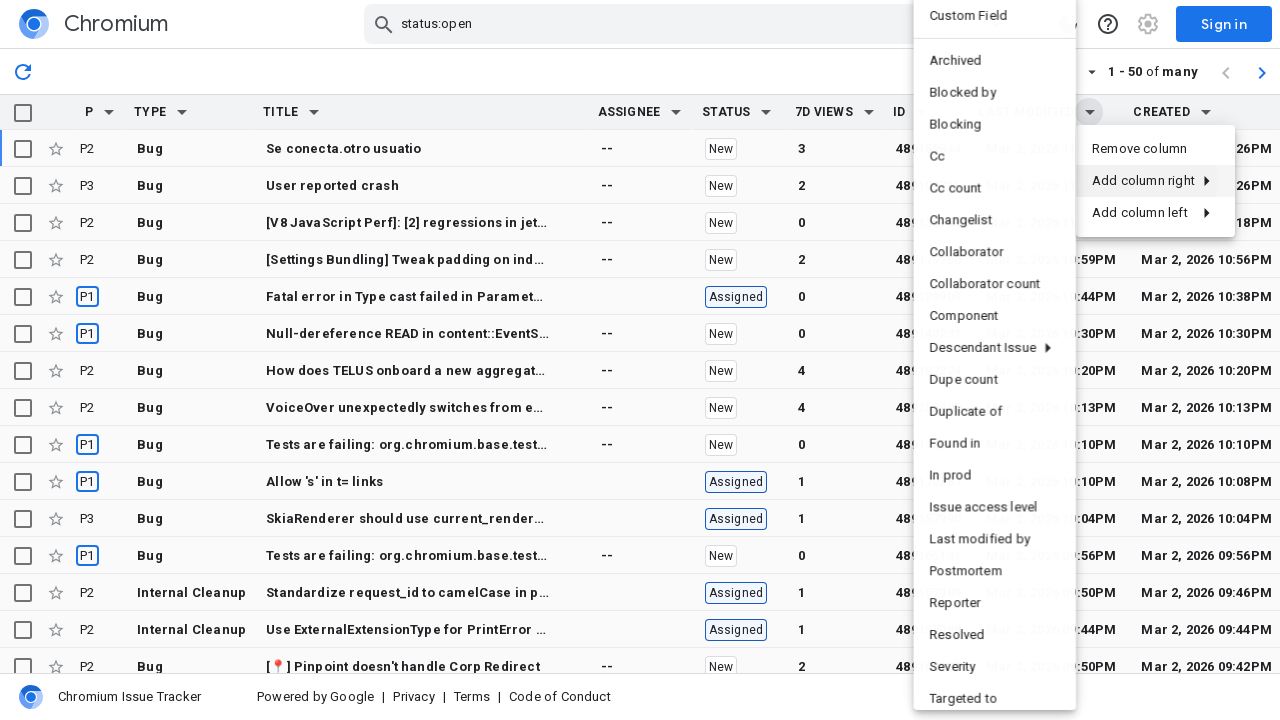

Waited 500ms for submenu to appear
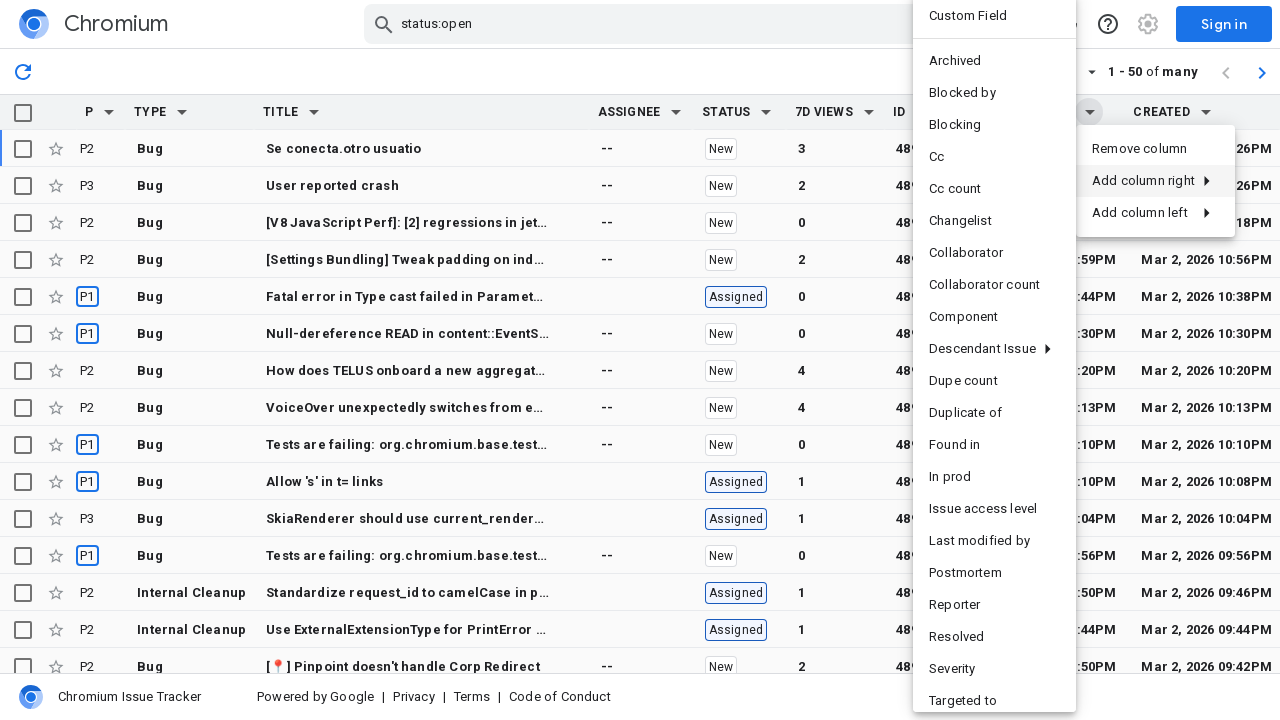

Selected 'Component' column from menu at (995, 317) on button.mat-mdc-menu-item >> internal:text="Component"i
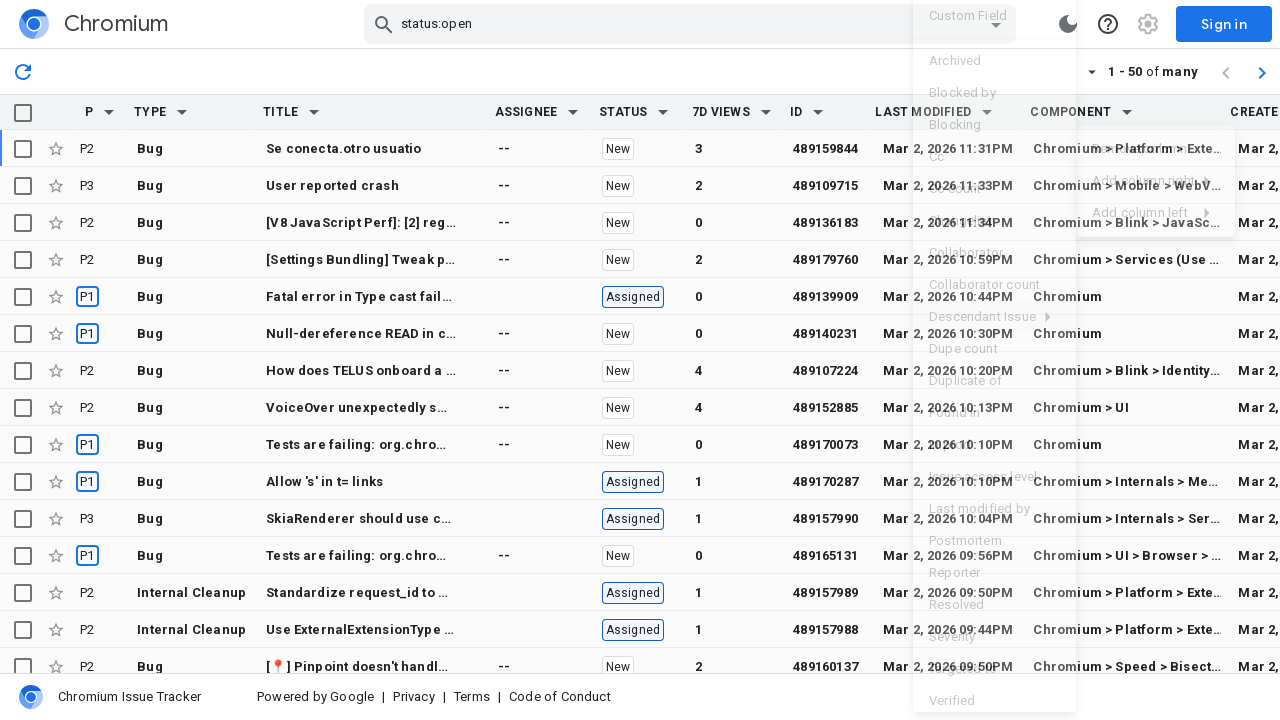

Waited 500ms for Component column to be added
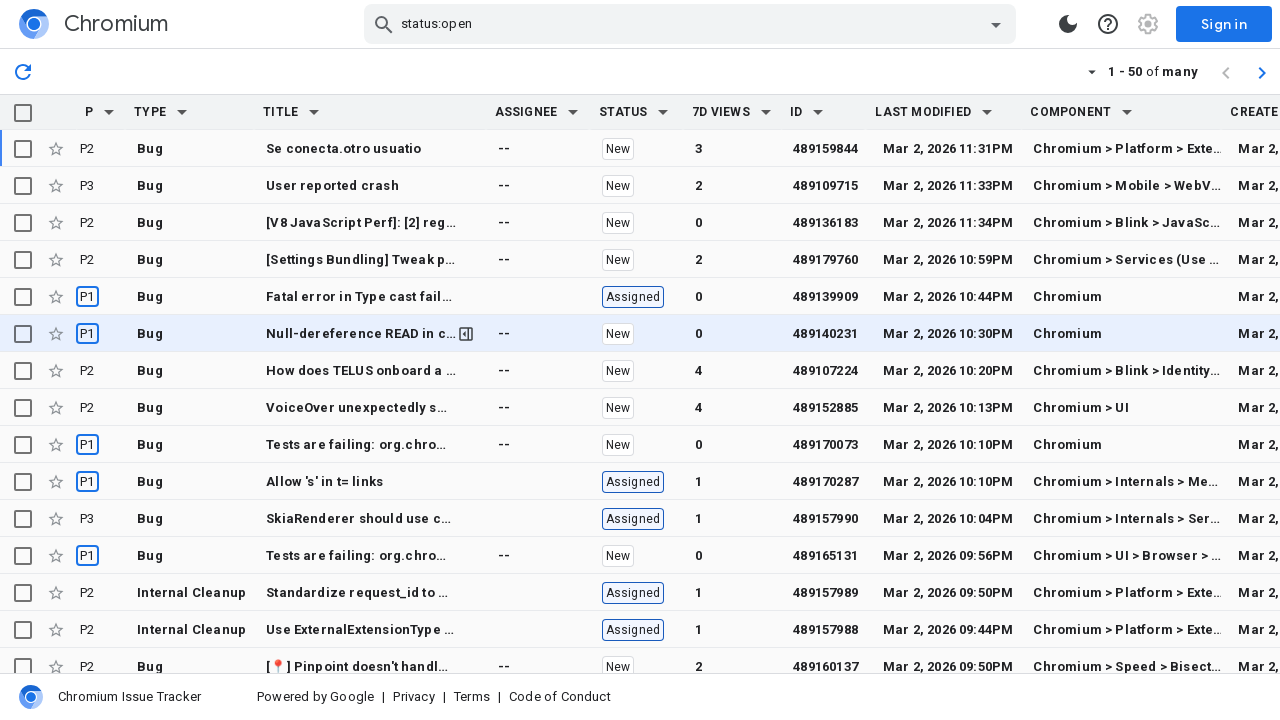

Component column loaded with actual values (not just numbers)
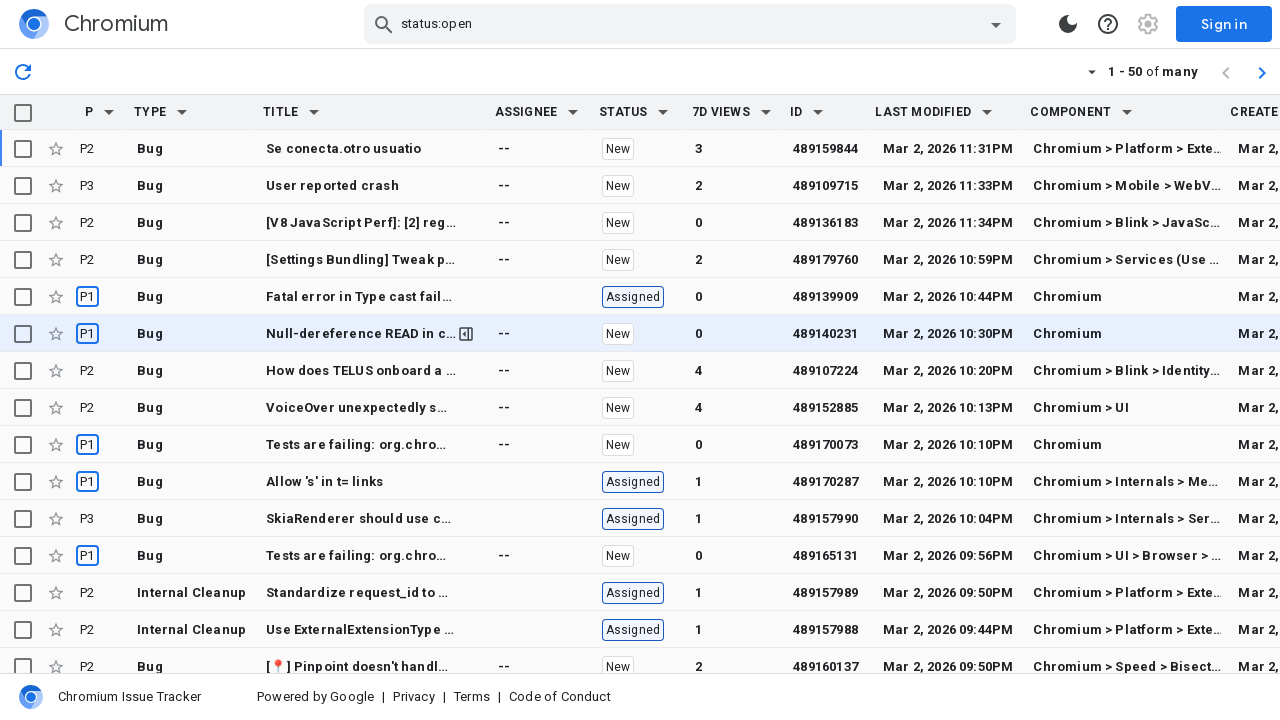

Table contains rows with data
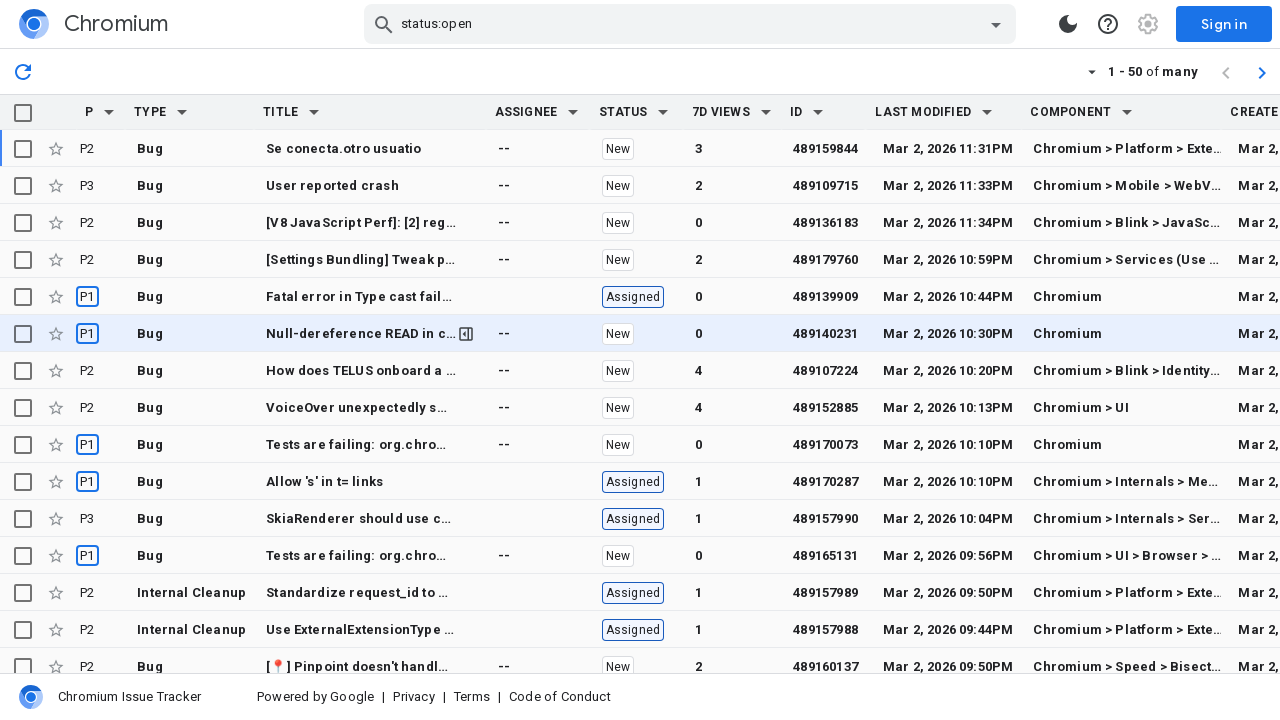

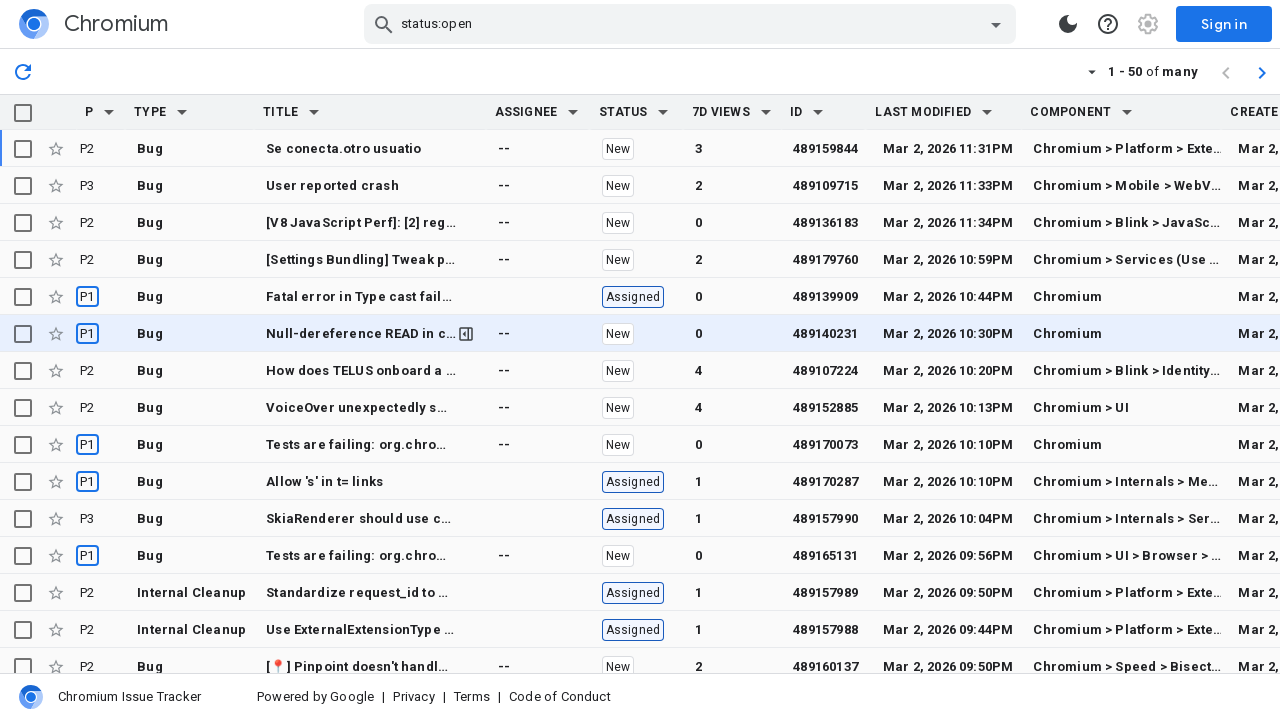